Tests a text-based calendar input by entering a date value and clicking on the corresponding date button

Starting URL: https://practice-automation.com/calendars/

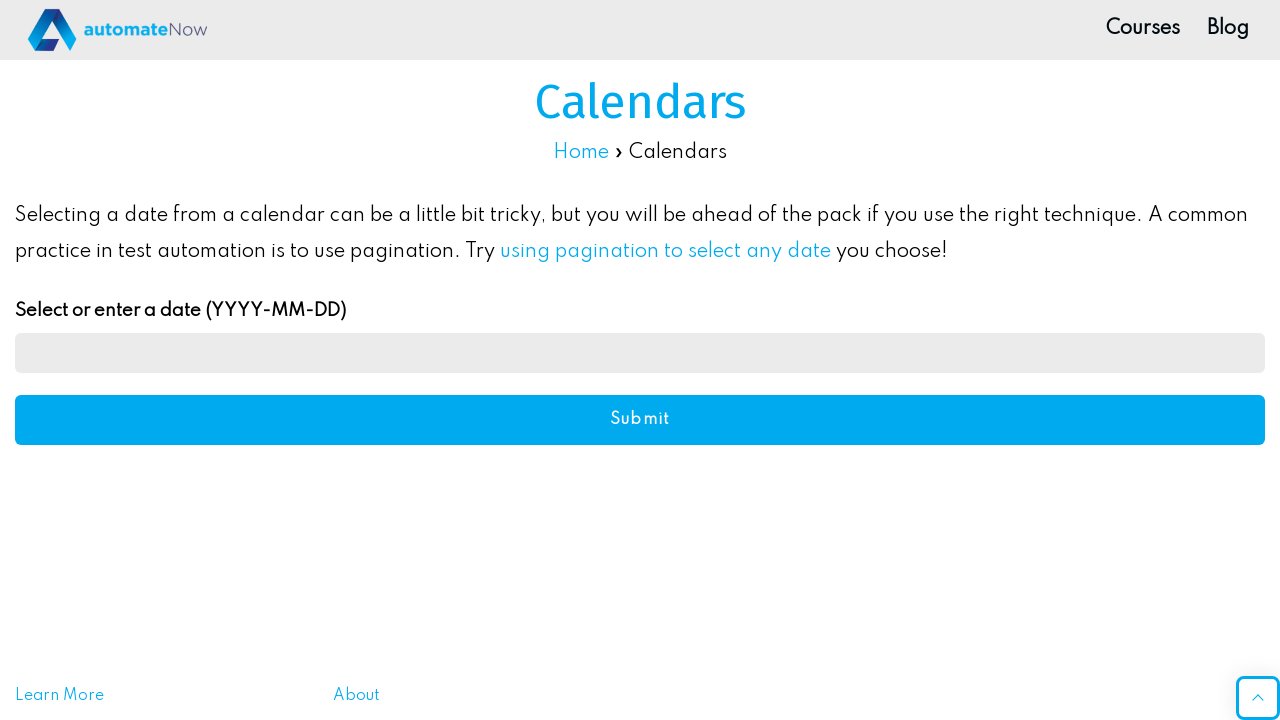

Filled date input field with '2000-10-22' on input[name*='selectorenteradate']
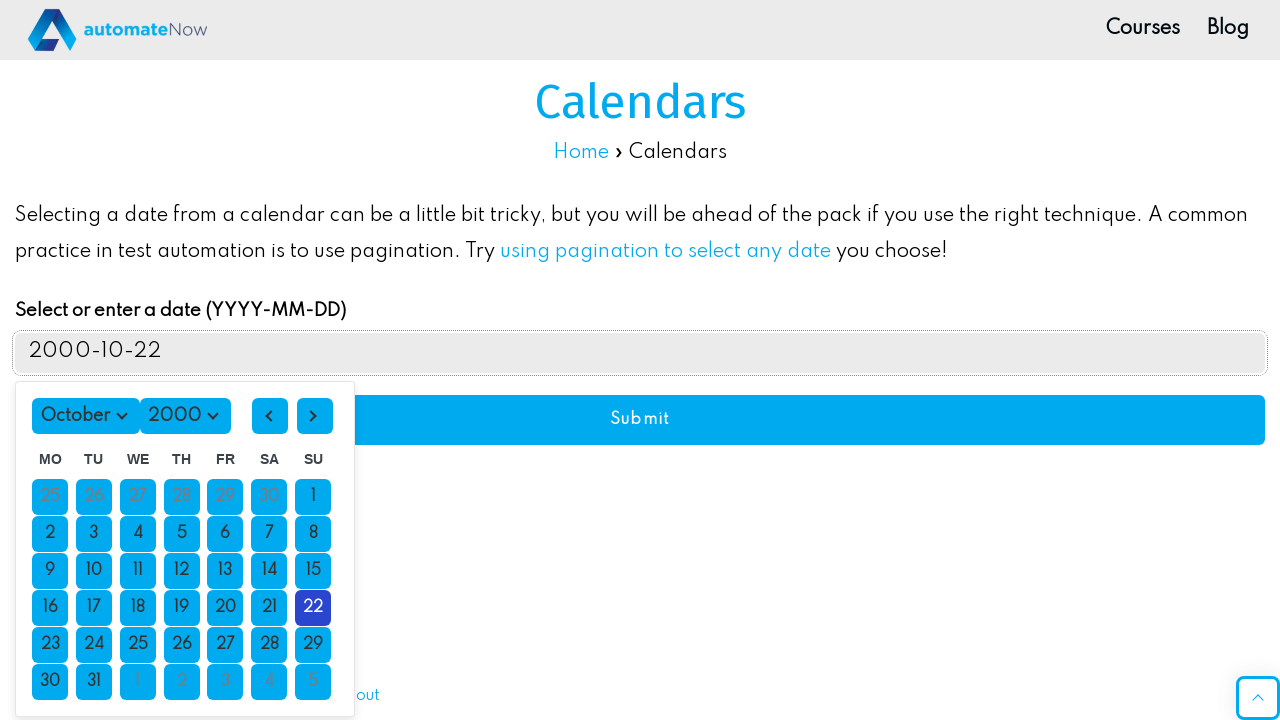

Clicked on date button for day 22 at (313, 608) on button:text('22')
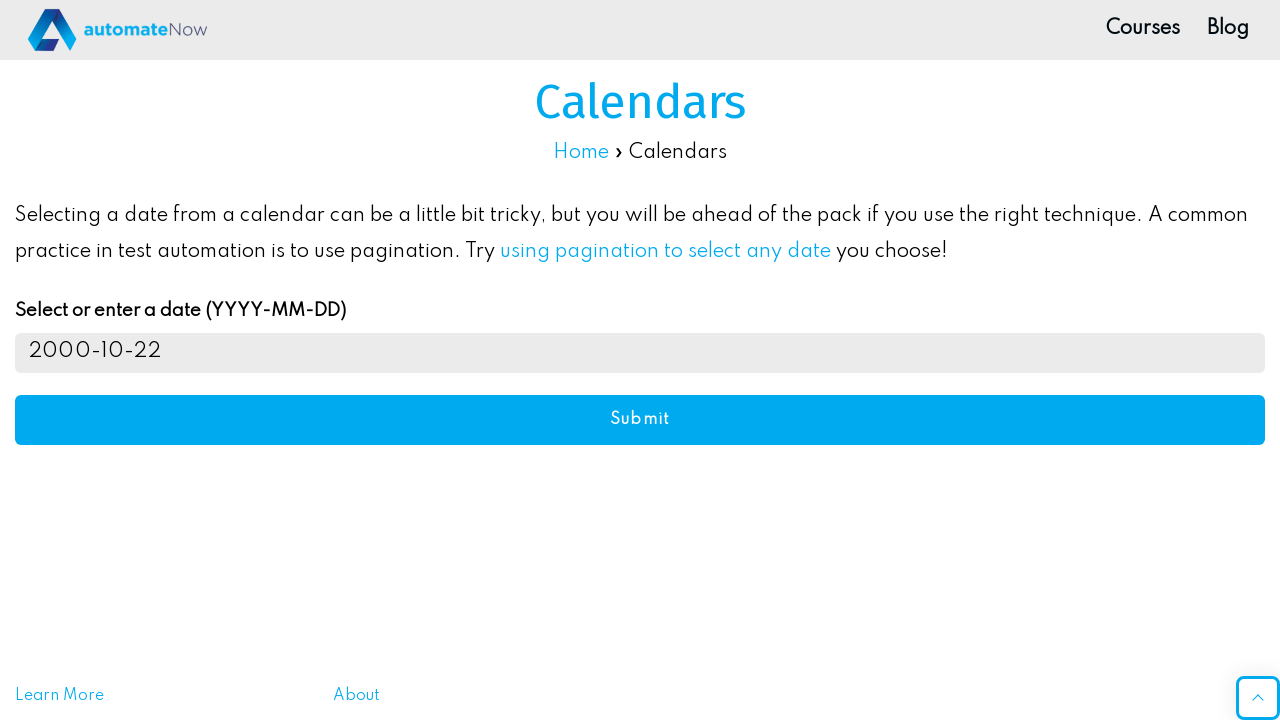

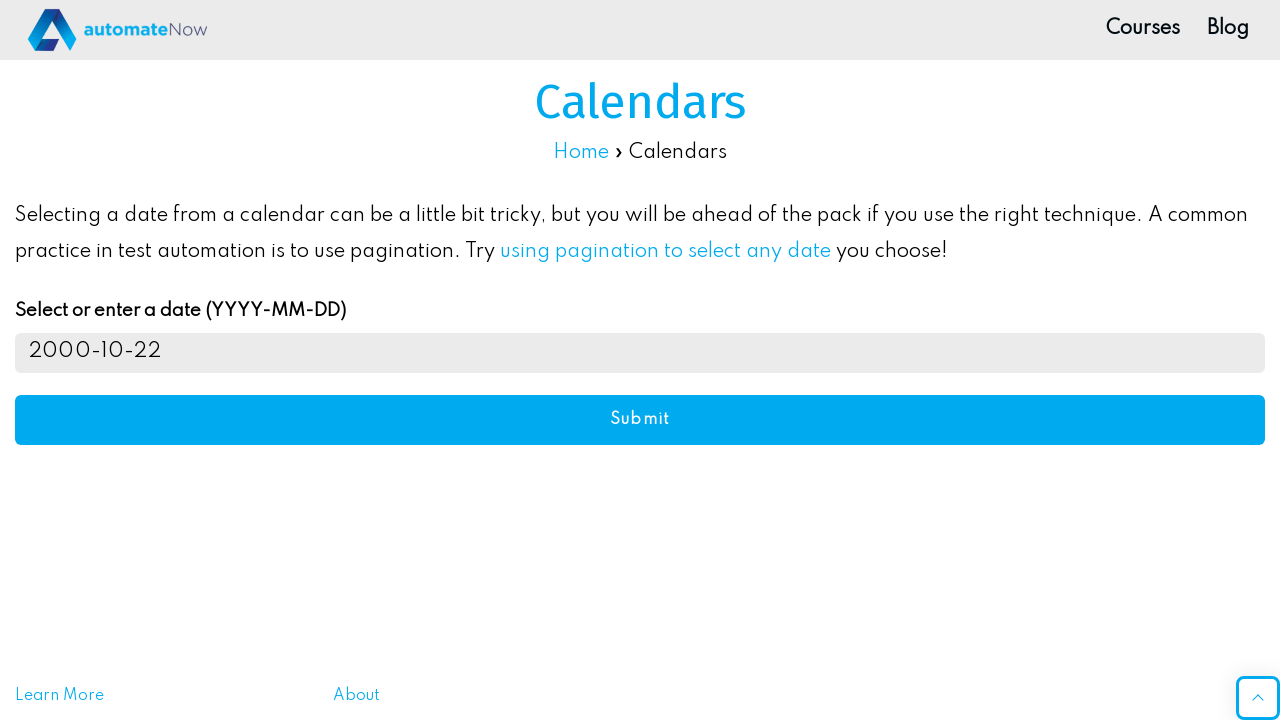